Tests clicking the "Make Appointment" button on the CURA Healthcare demo site homepage

Starting URL: https://katalon-demo-cura.herokuapp.com/

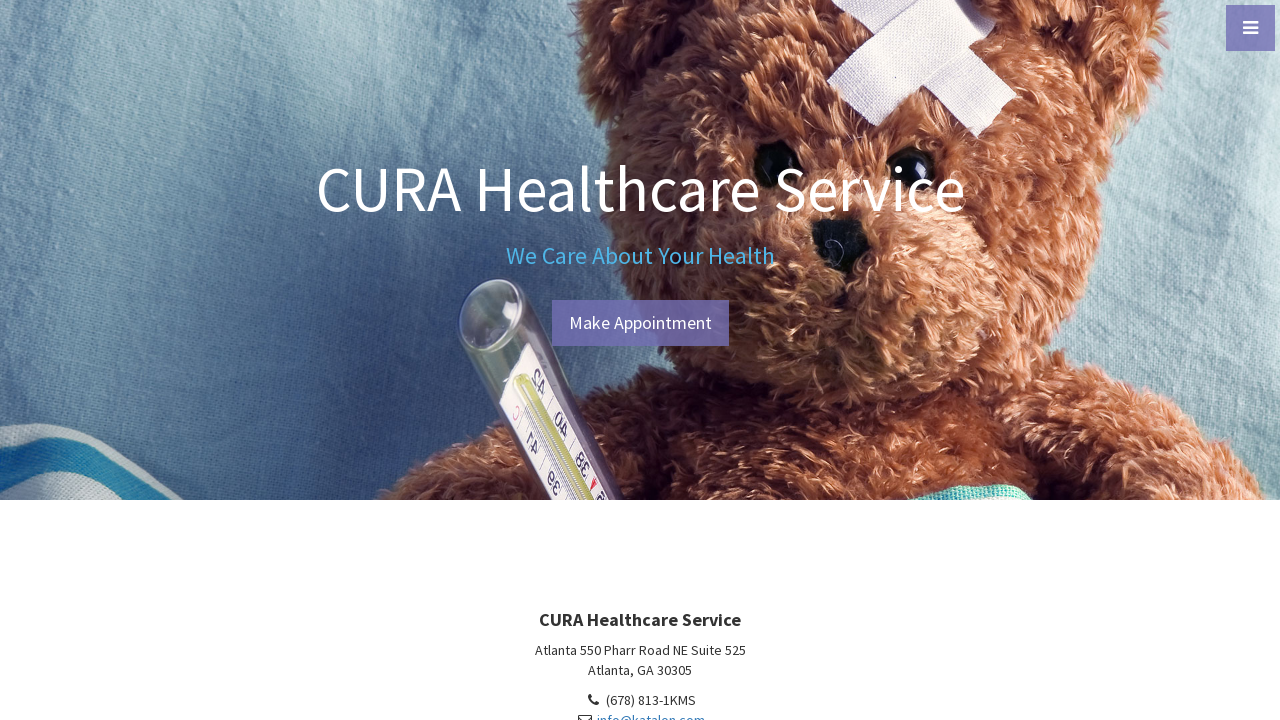

Clicked the 'Make Appointment' button at (640, 323) on xpath=//a[contains(text(),'Make')]
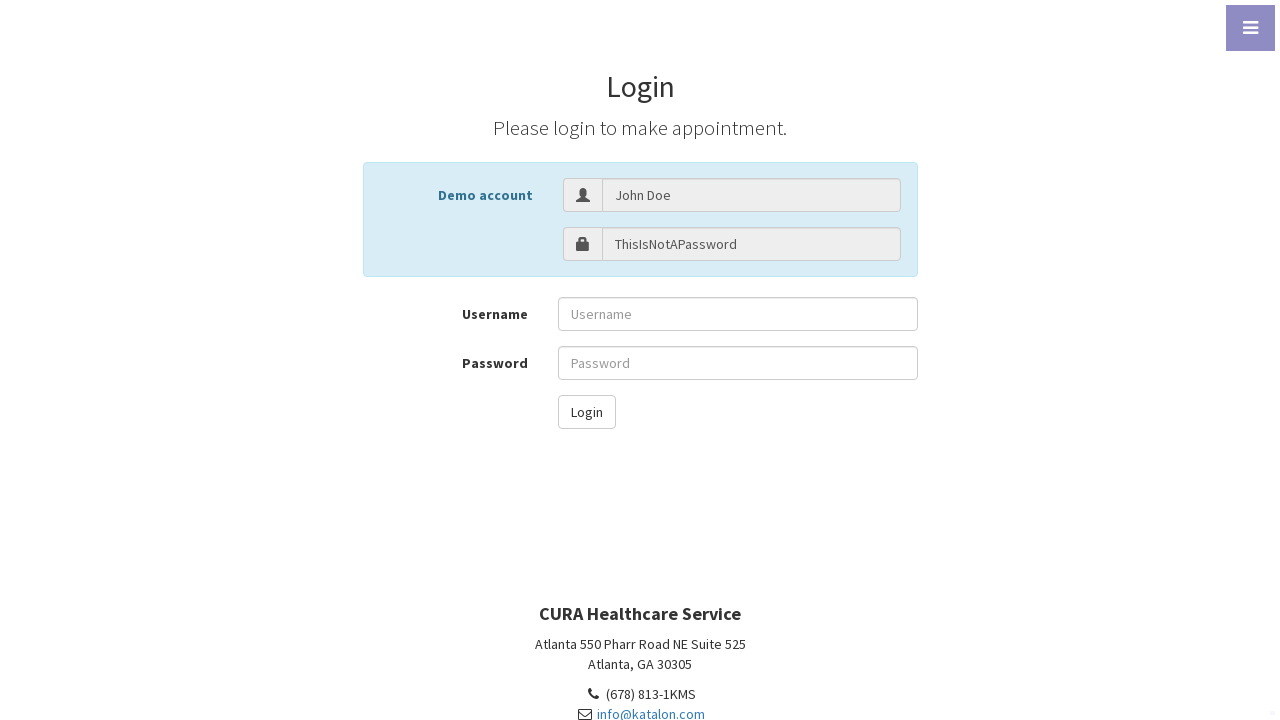

Waited for page navigation to complete (networkidle)
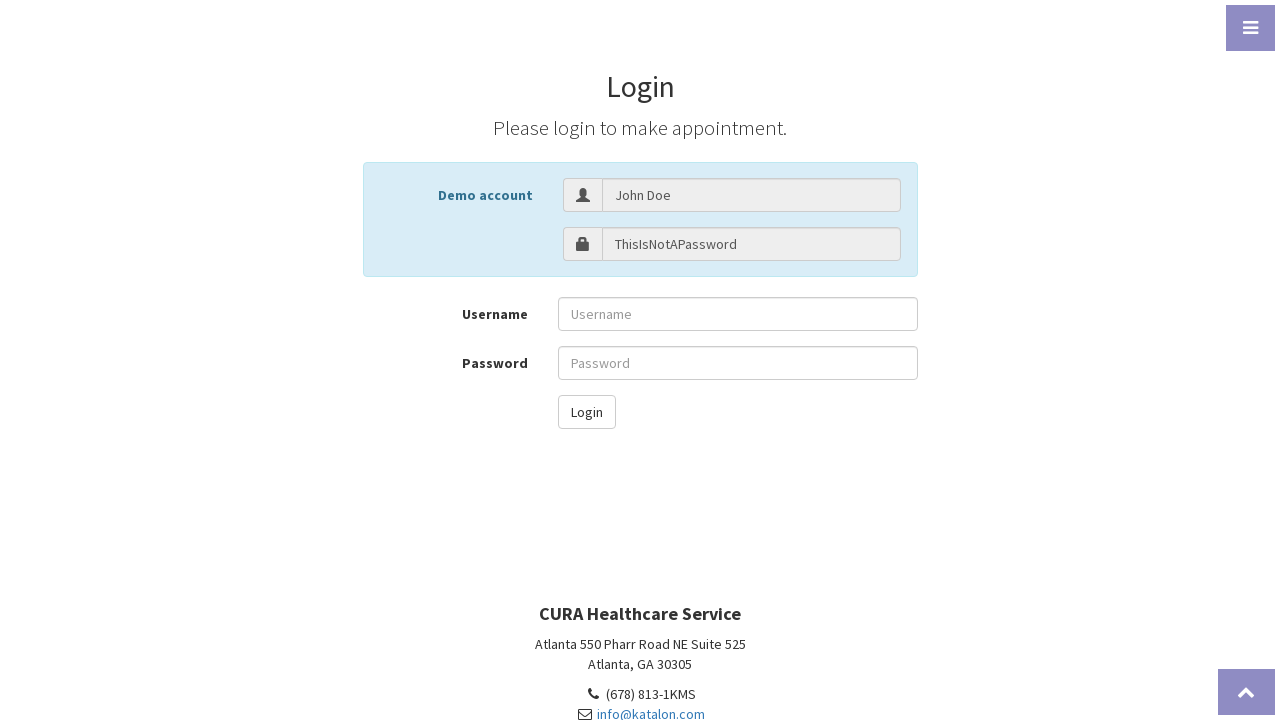

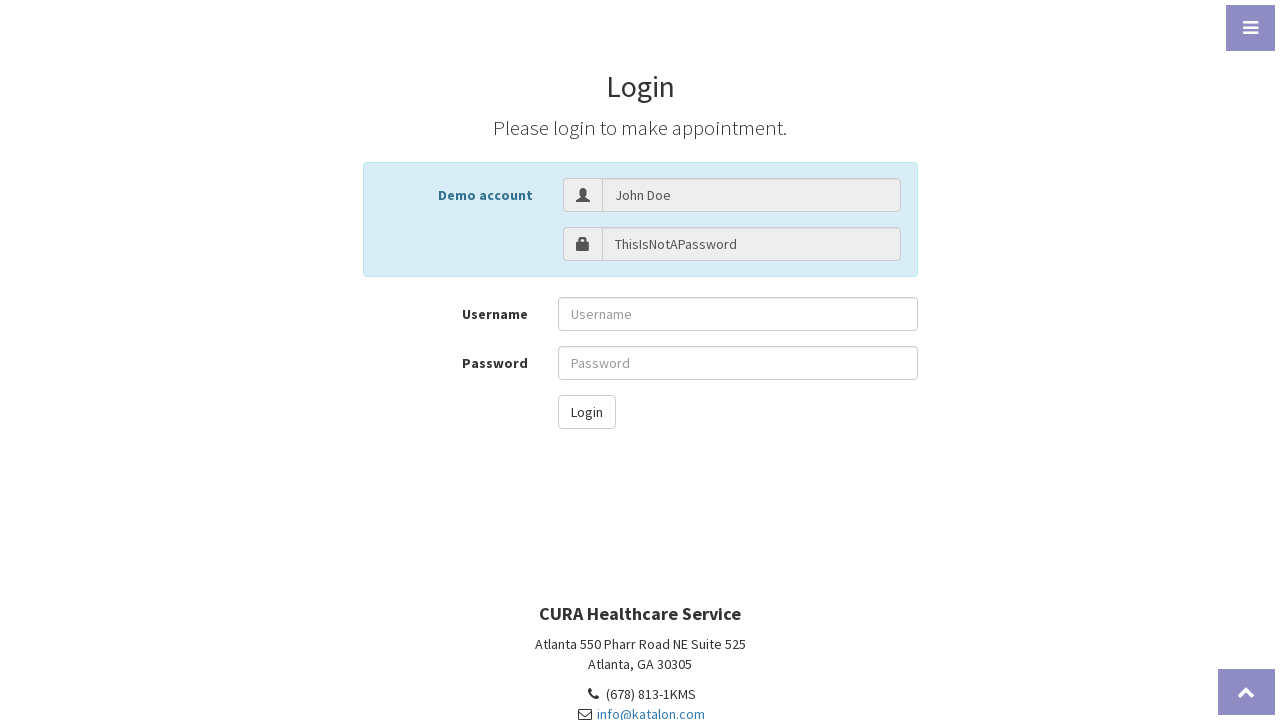